Tests the login button functionality on the CMS portal page by clicking the login submit button using a CSS selector with ID and attribute combination.

Starting URL: https://portaldev.cms.gov/portal/

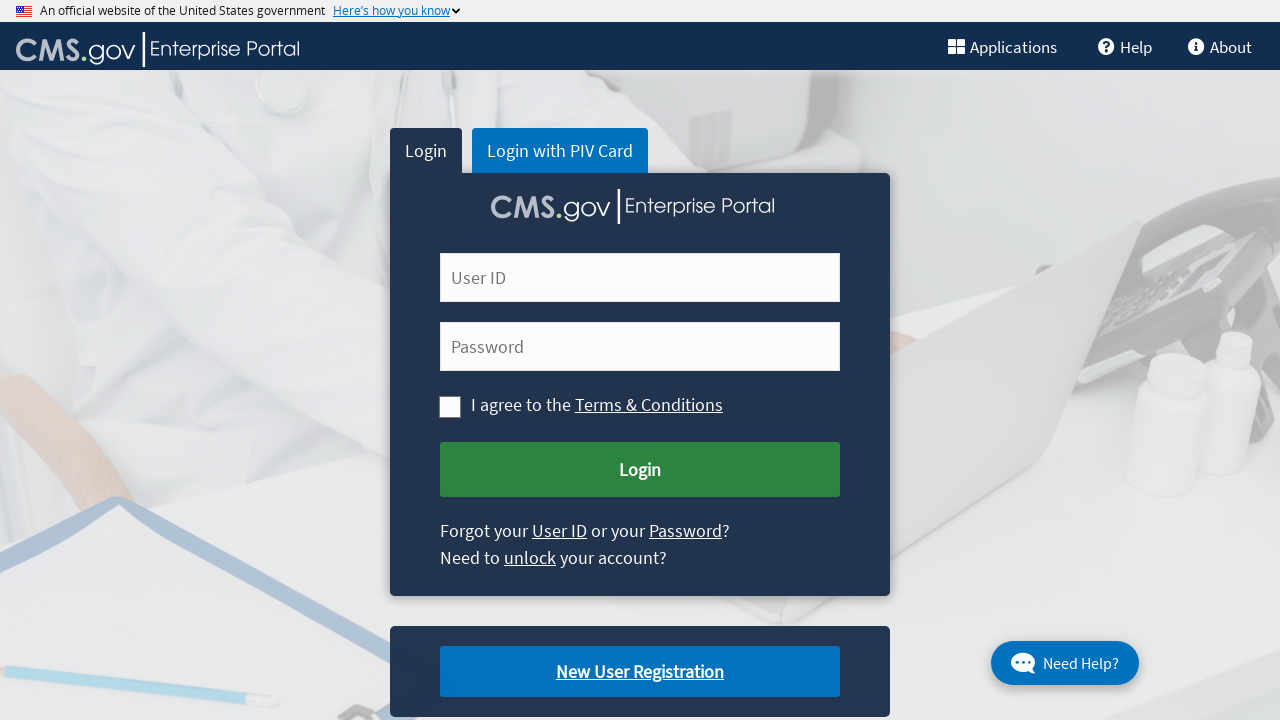

Waited for CMS portal page to fully load (networkidle)
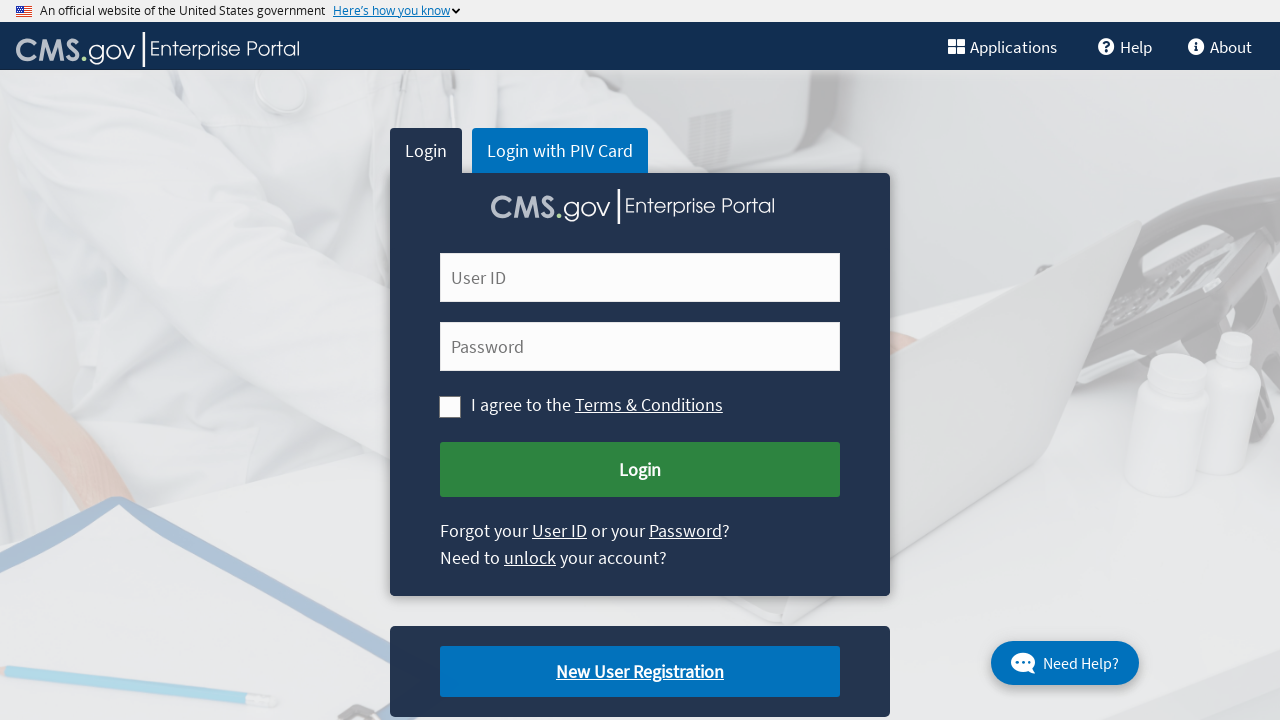

Clicked login submit button using CSS selector with ID and attribute combination at (640, 470) on button#cms-login-submit[name='Submit Login']
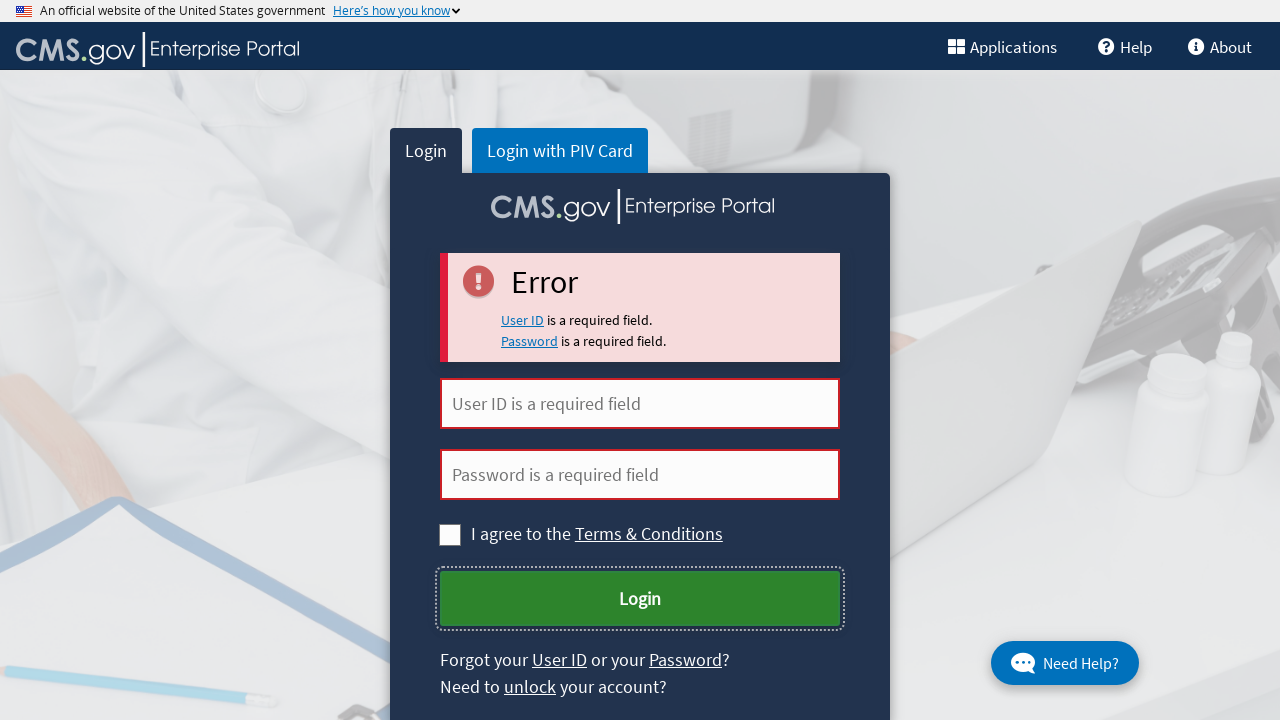

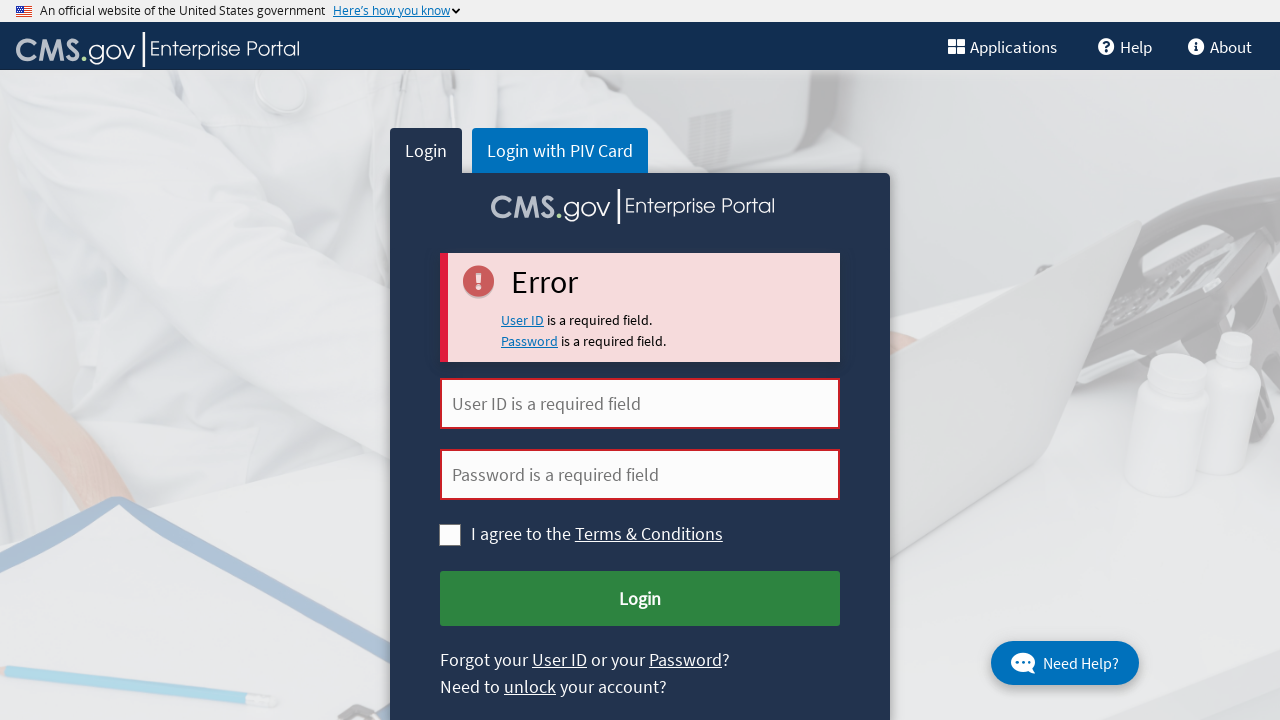